Tests checkbox interaction - verifying a checkbox is checked, unchecking it, and verifying the state change

Starting URL: https://osstep.github.io/locator_getbylabel

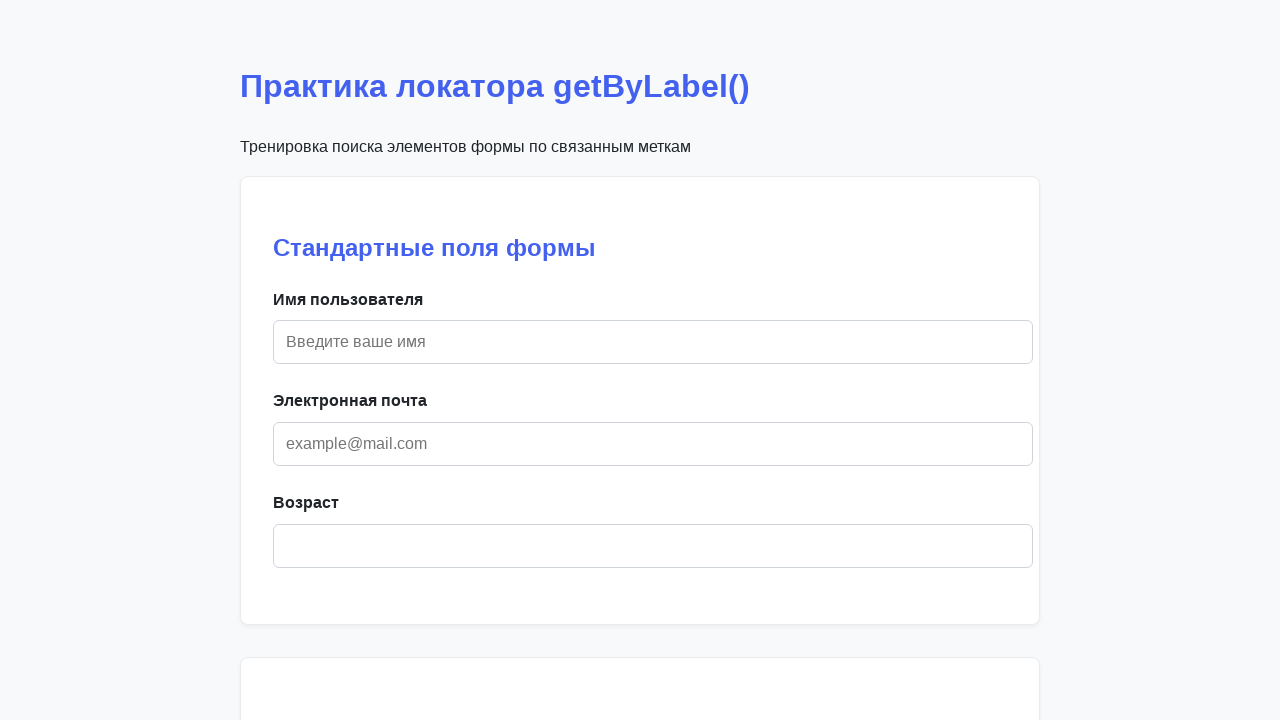

Located music checkbox by label 'Музыка'
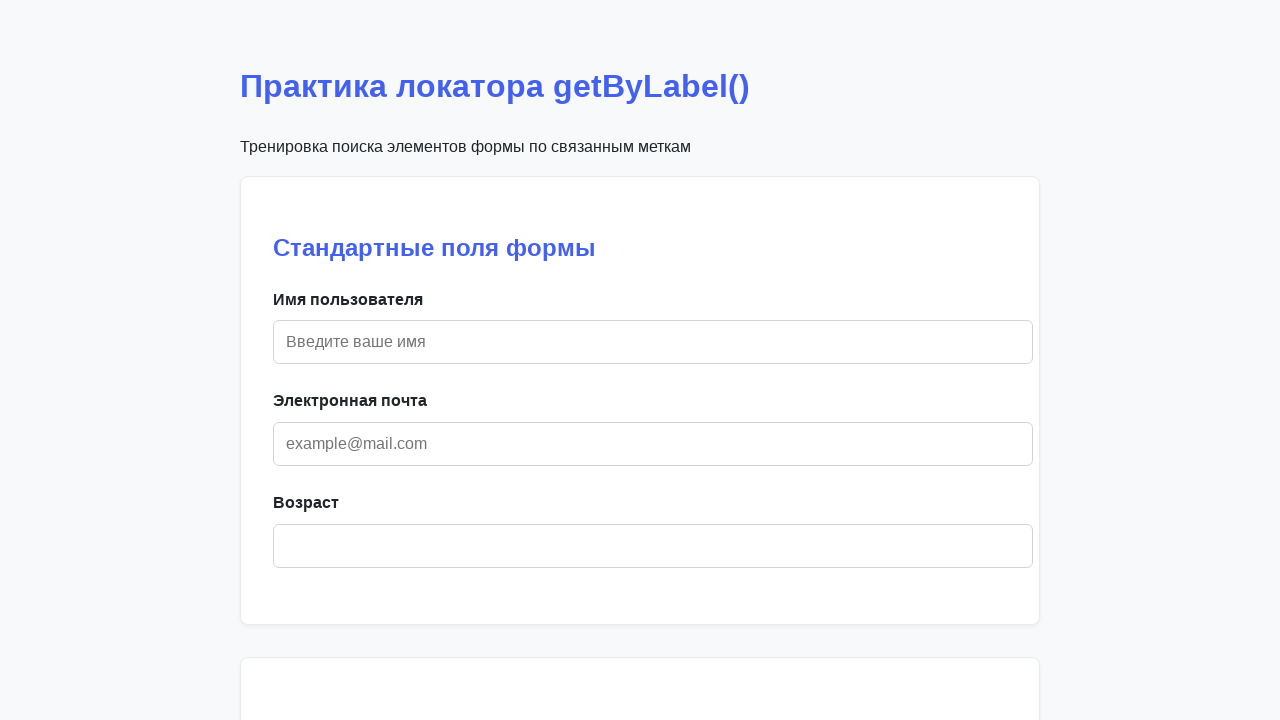

Verified that music checkbox is initially checked
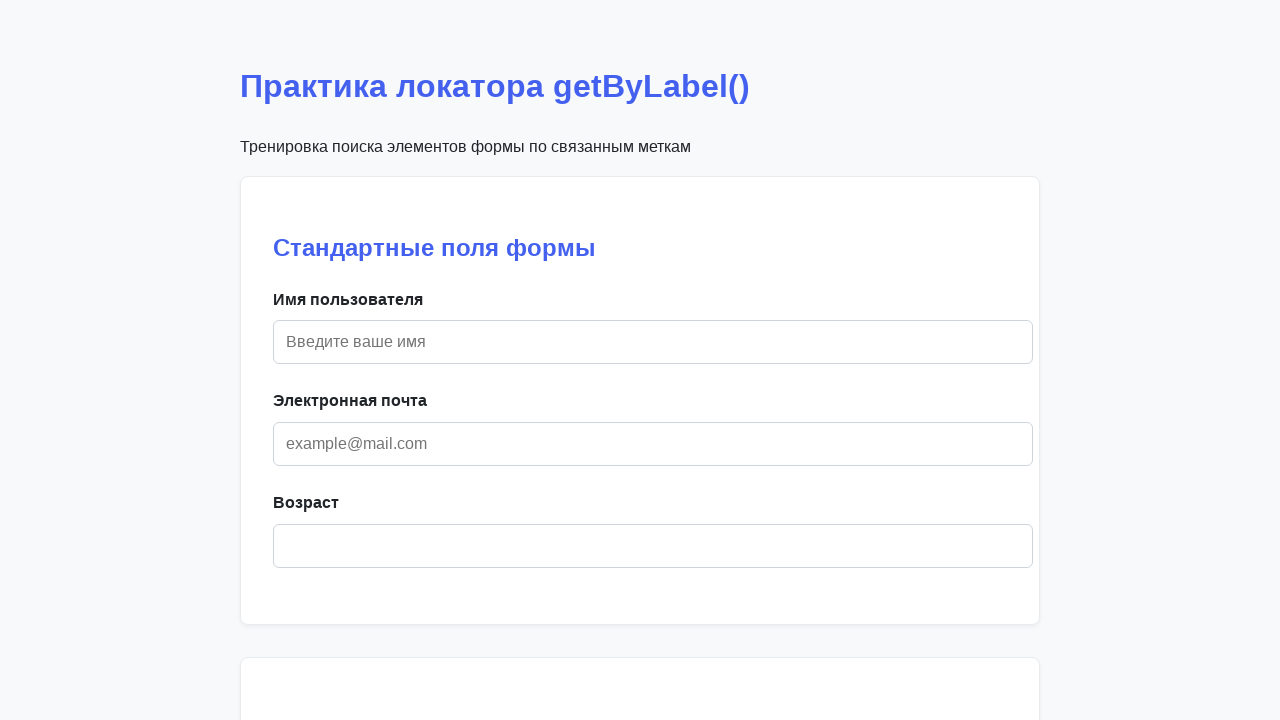

Unchecked the music checkbox at (606, 361) on internal:label="\u041c\u0443\u0437\u044b\u043a\u0430"i
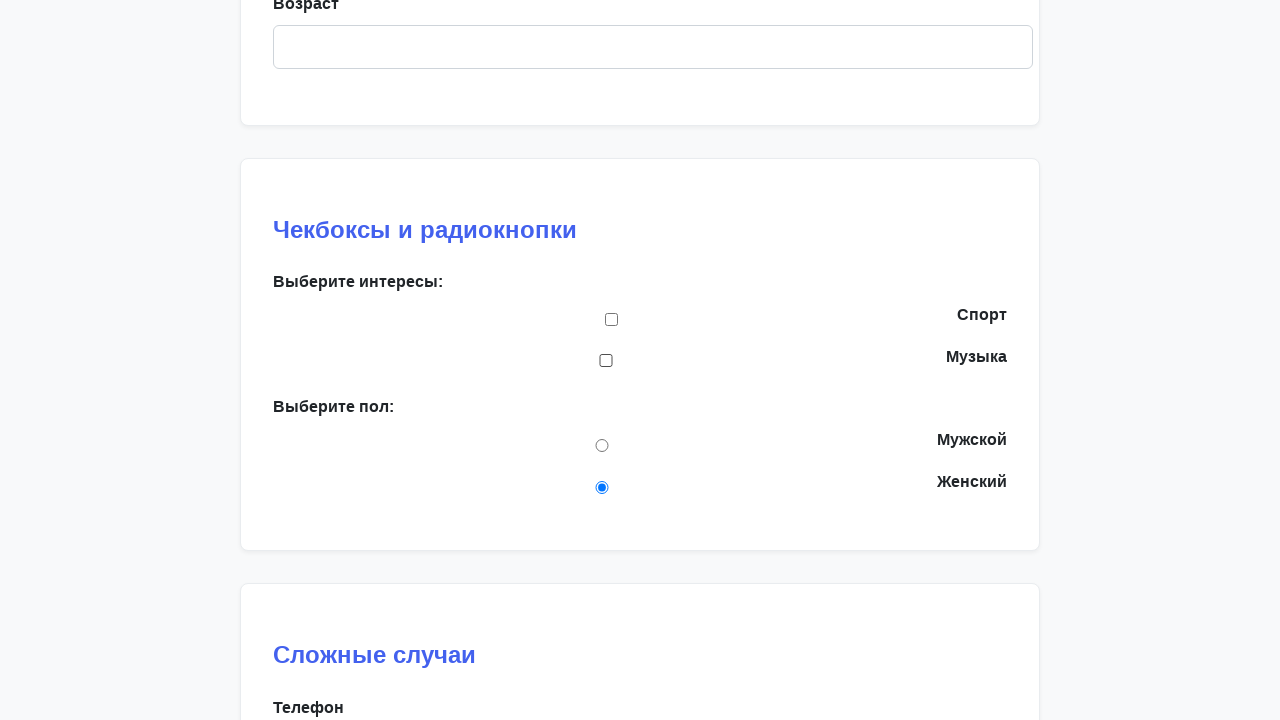

Verified that music checkbox is now unchecked
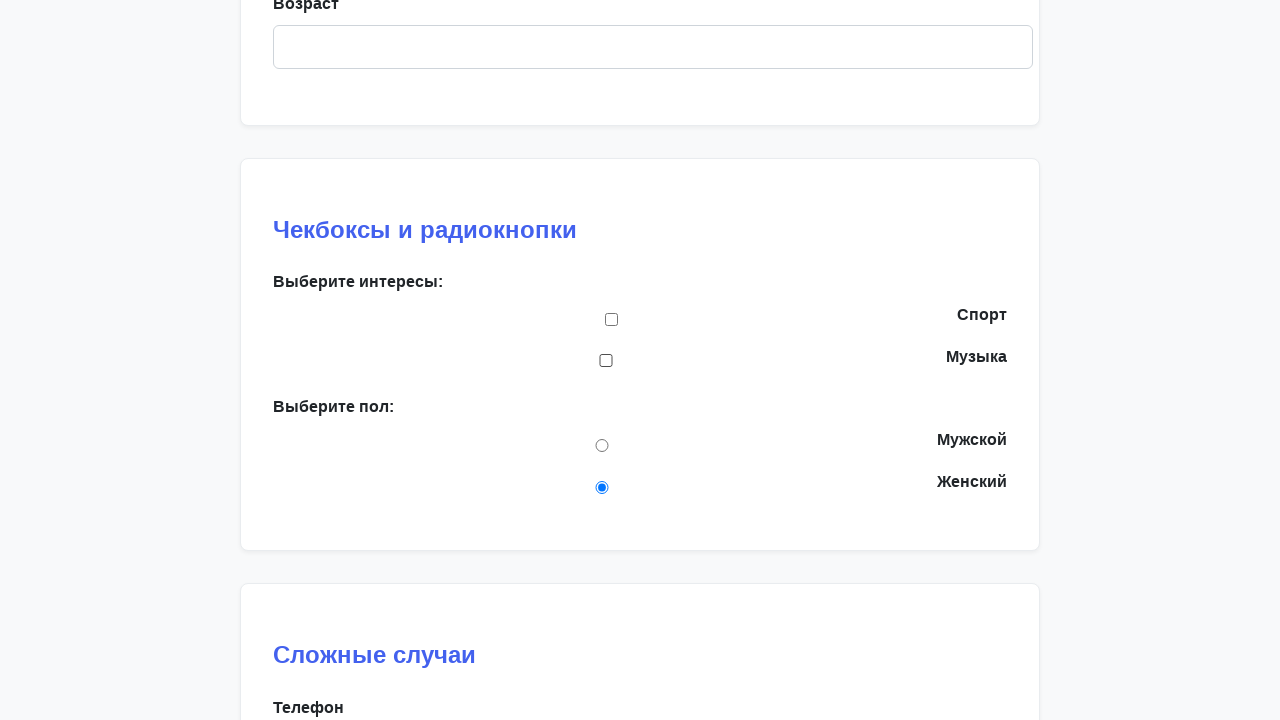

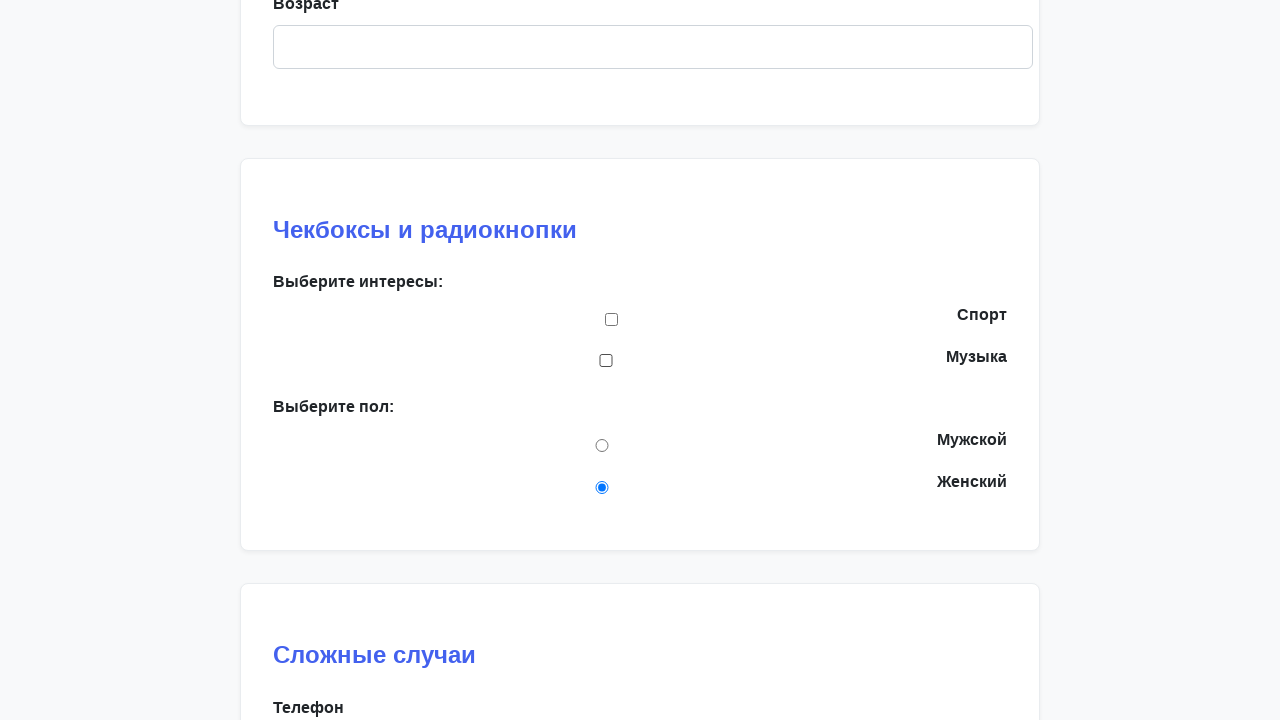